Tests click and hold functionality to select a block of items by dragging from first to eleventh element

Starting URL: https://automationfc.github.io/jquery-selectable/

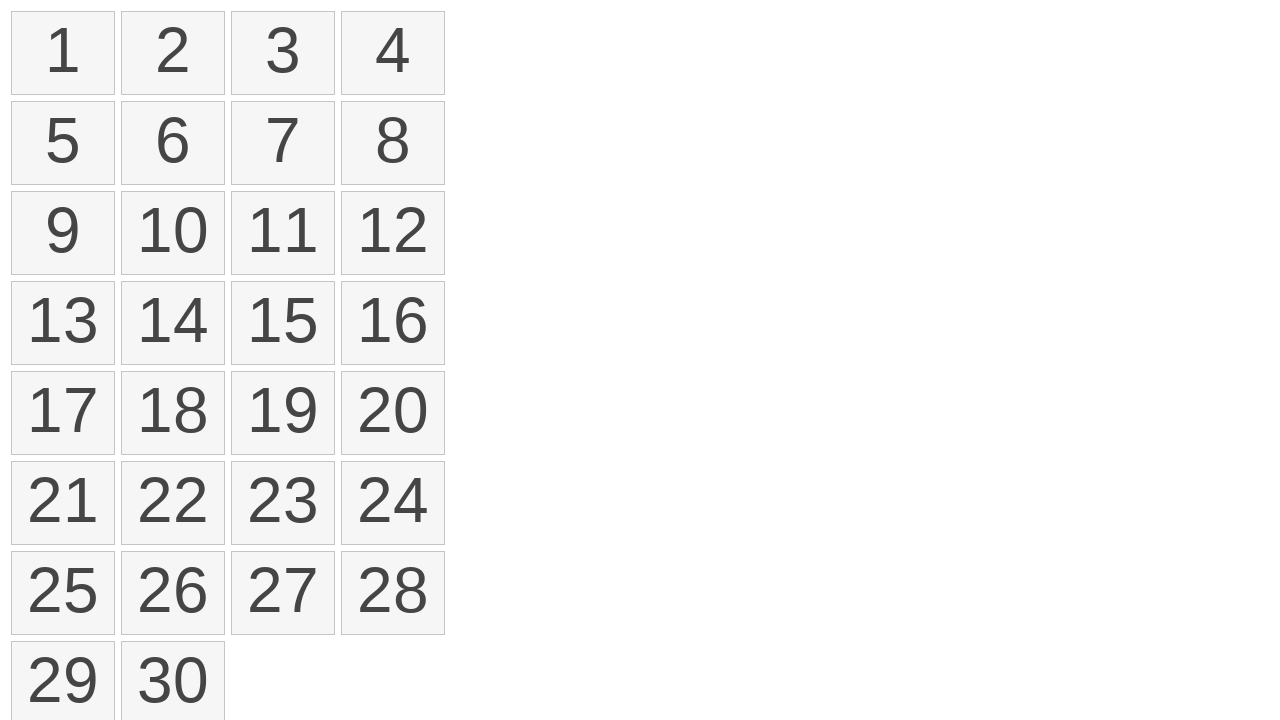

Waited for selectable items to load
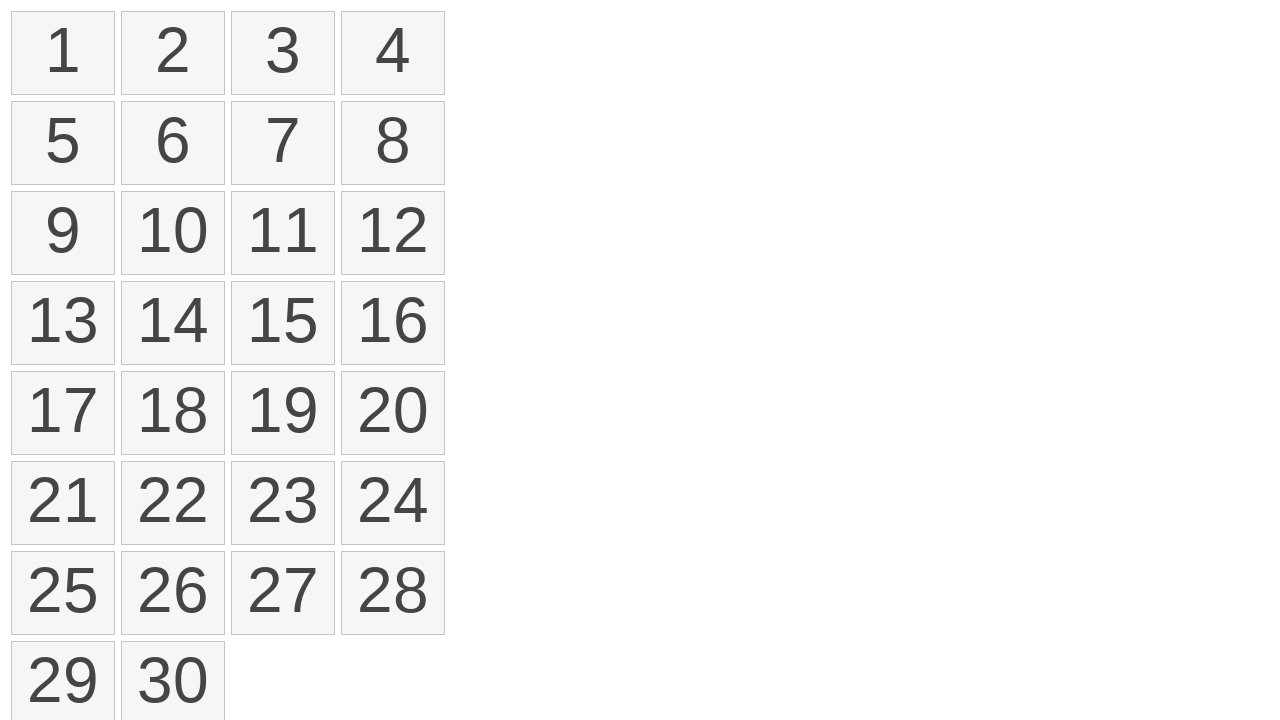

Located first selectable item
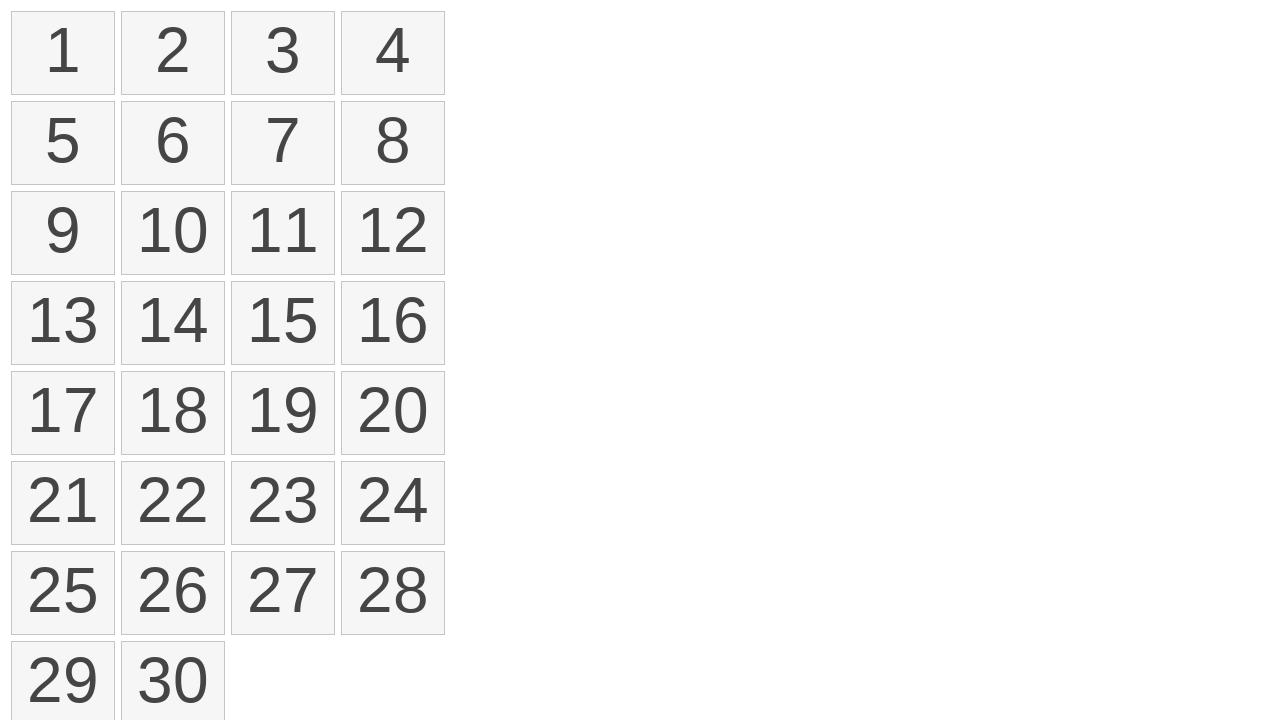

Located eleventh selectable item
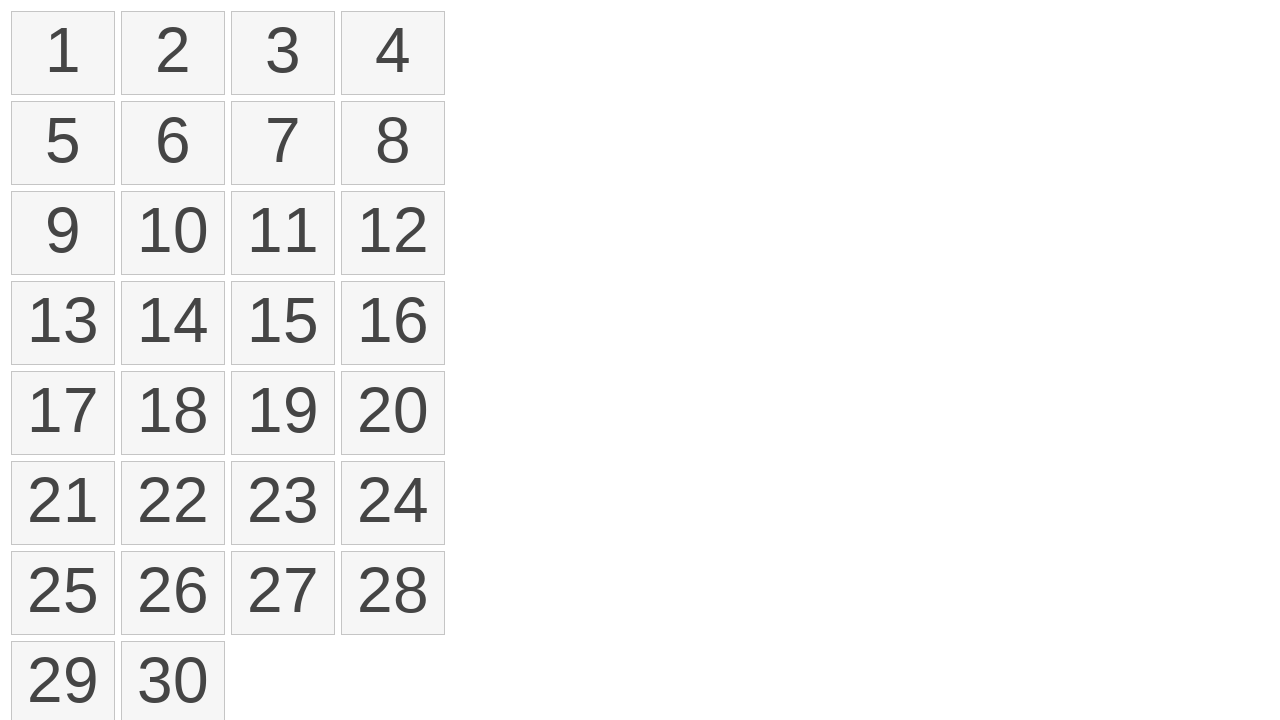

Dragged from first item to eleventh item to select block at (283, 233)
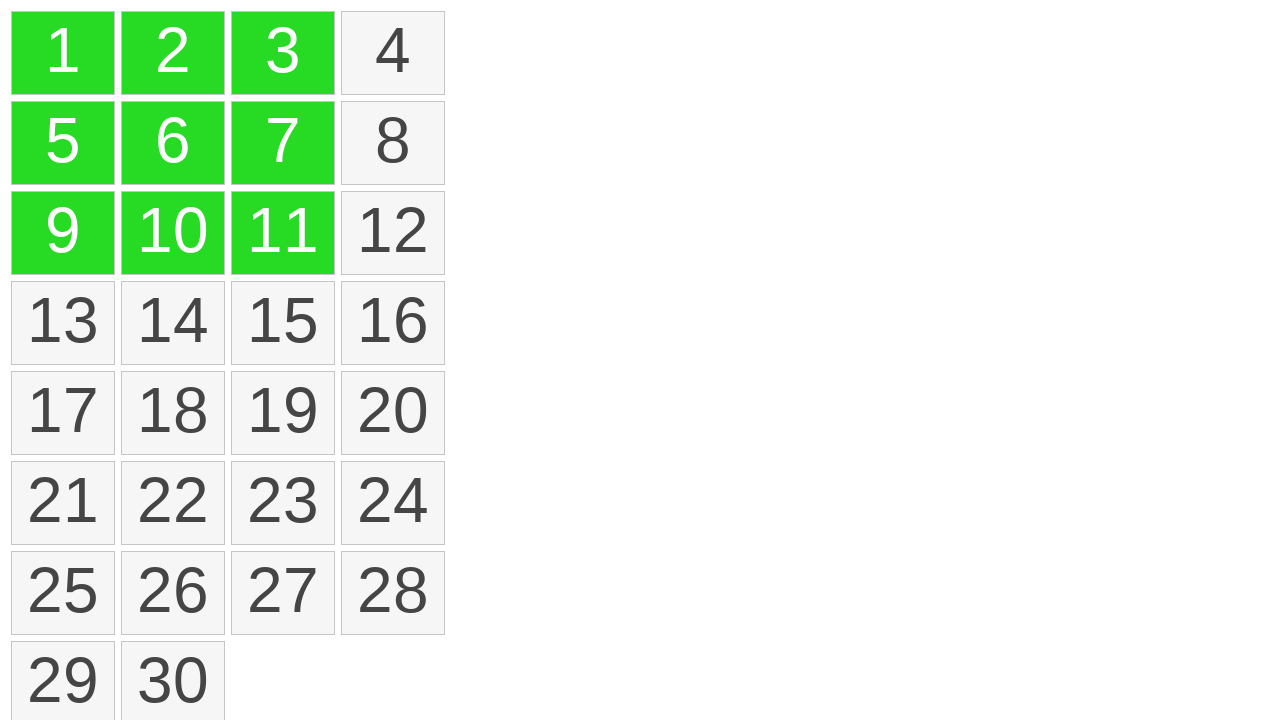

Verified selected items are highlighted with ui-selected class
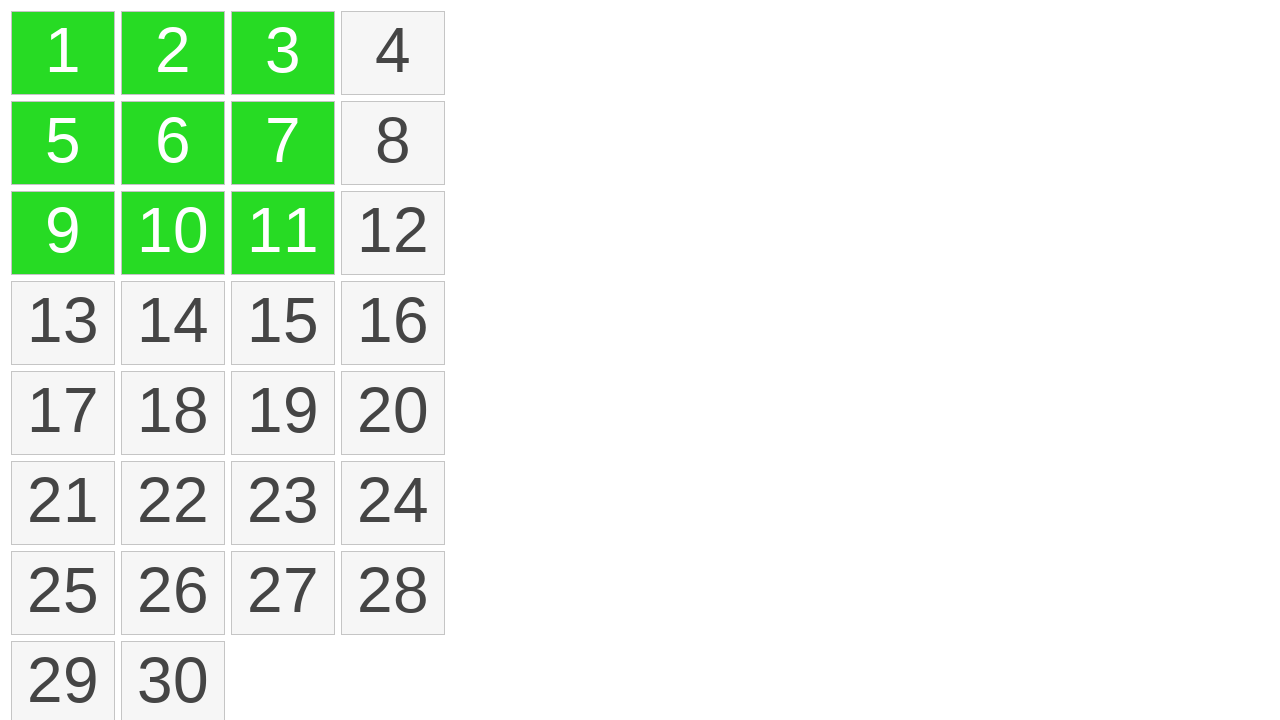

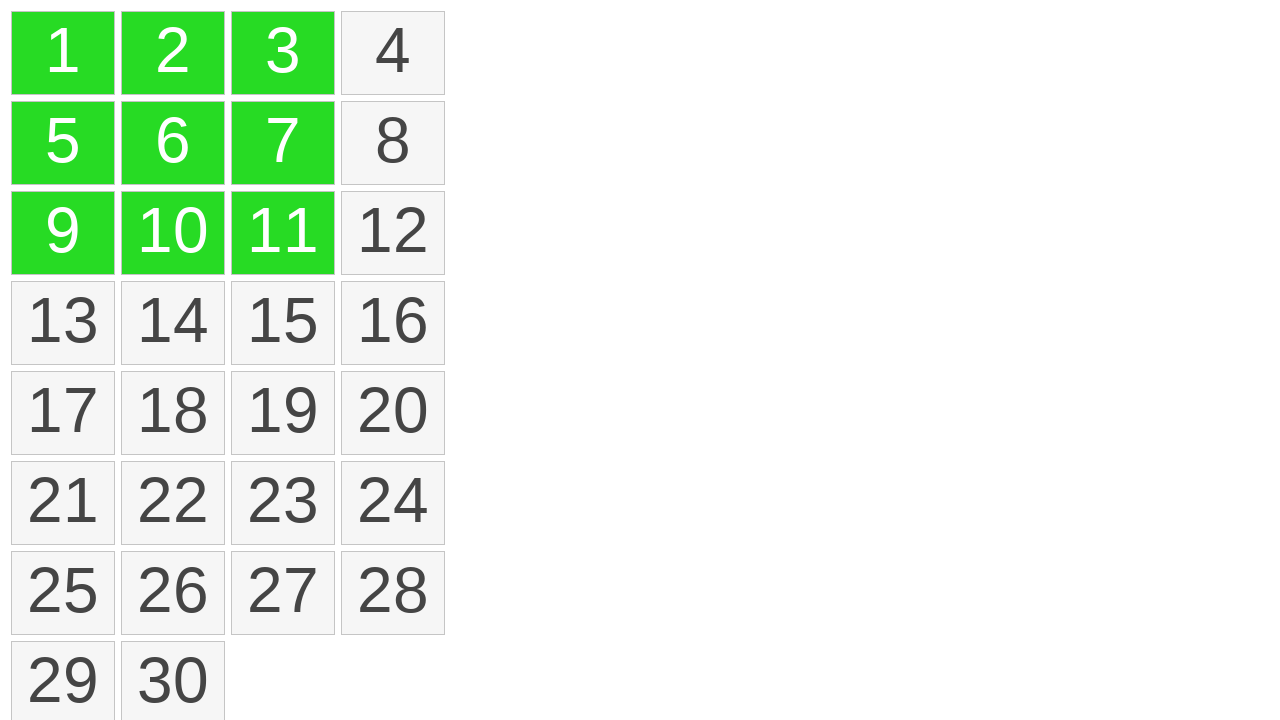